Tests page scrolling functionality by scrolling to the bottom, top, and specific pixel positions on the page

Starting URL: https://cursoautomacao.netlify.app/

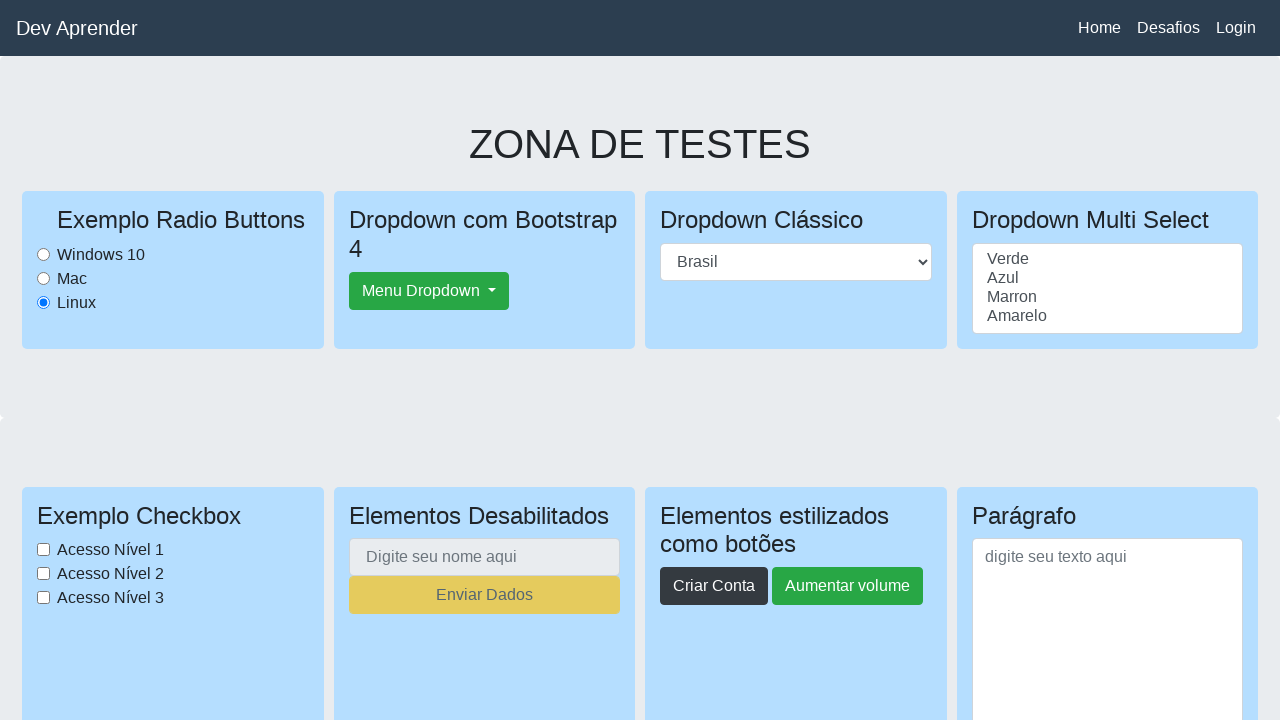

Scrolled to the bottom of the page
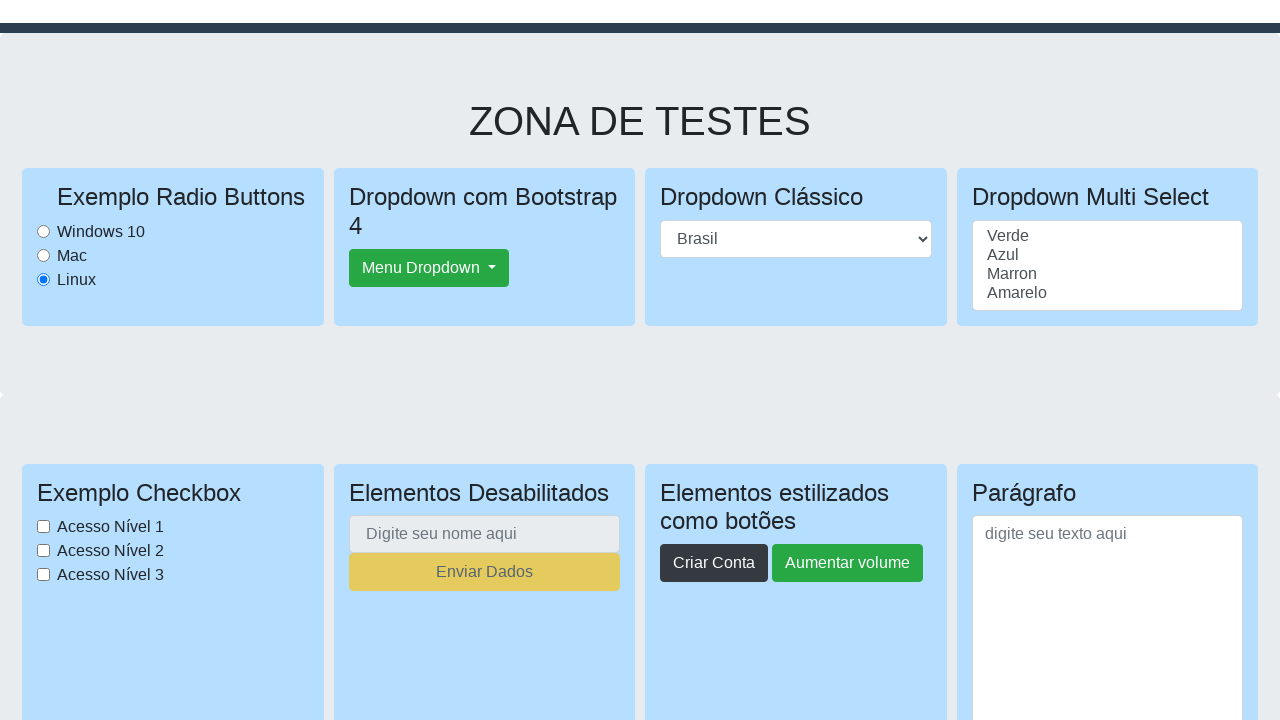

Waited 1 second after scrolling to bottom
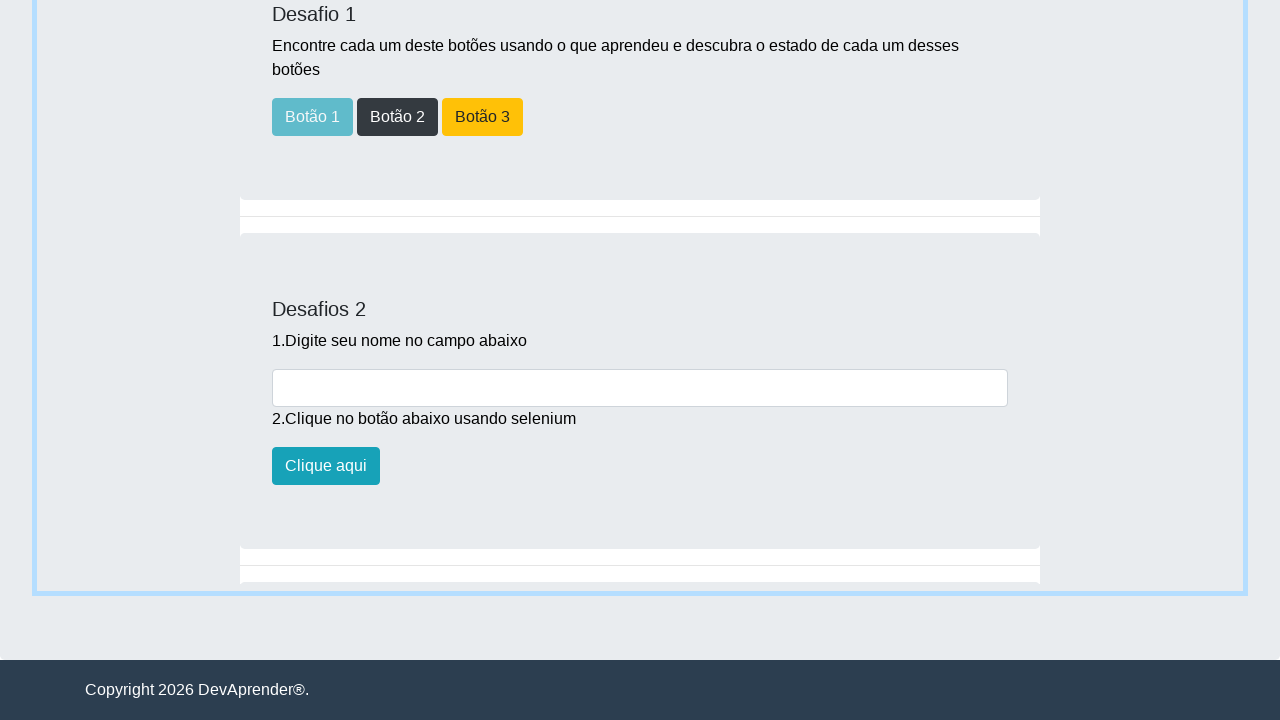

Scrolled to the top of the page
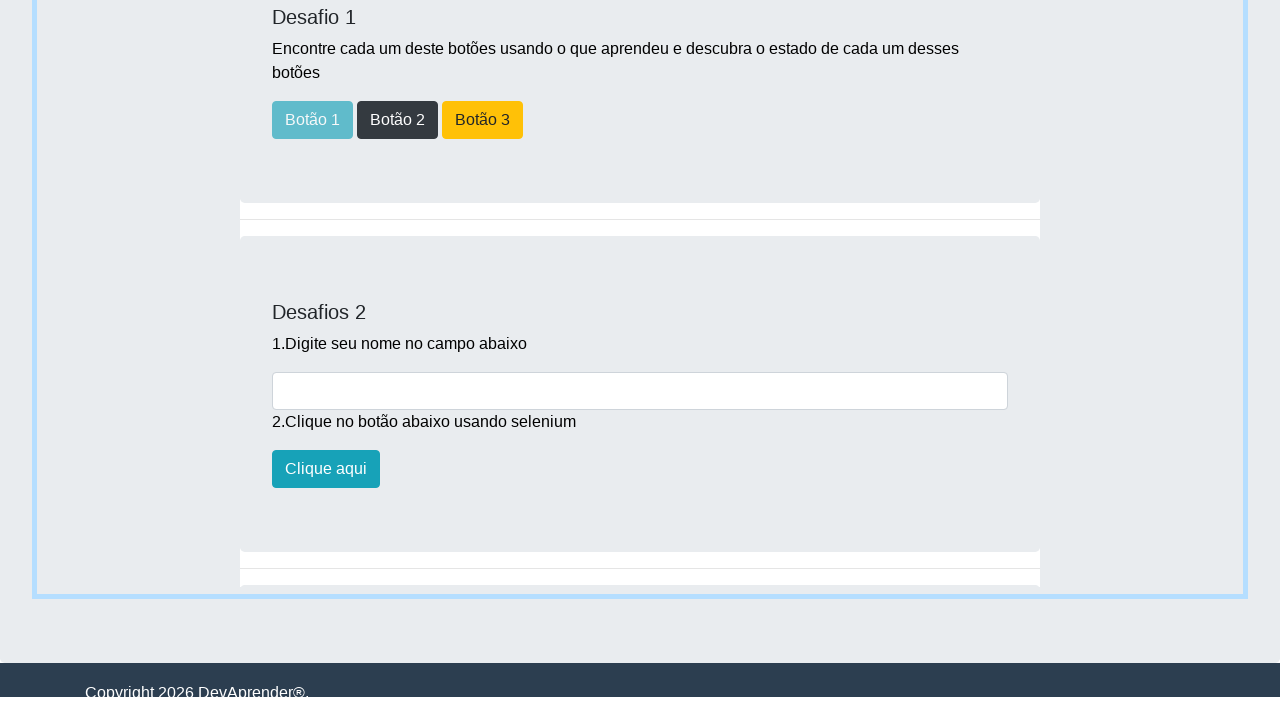

Waited 1 second after scrolling to top
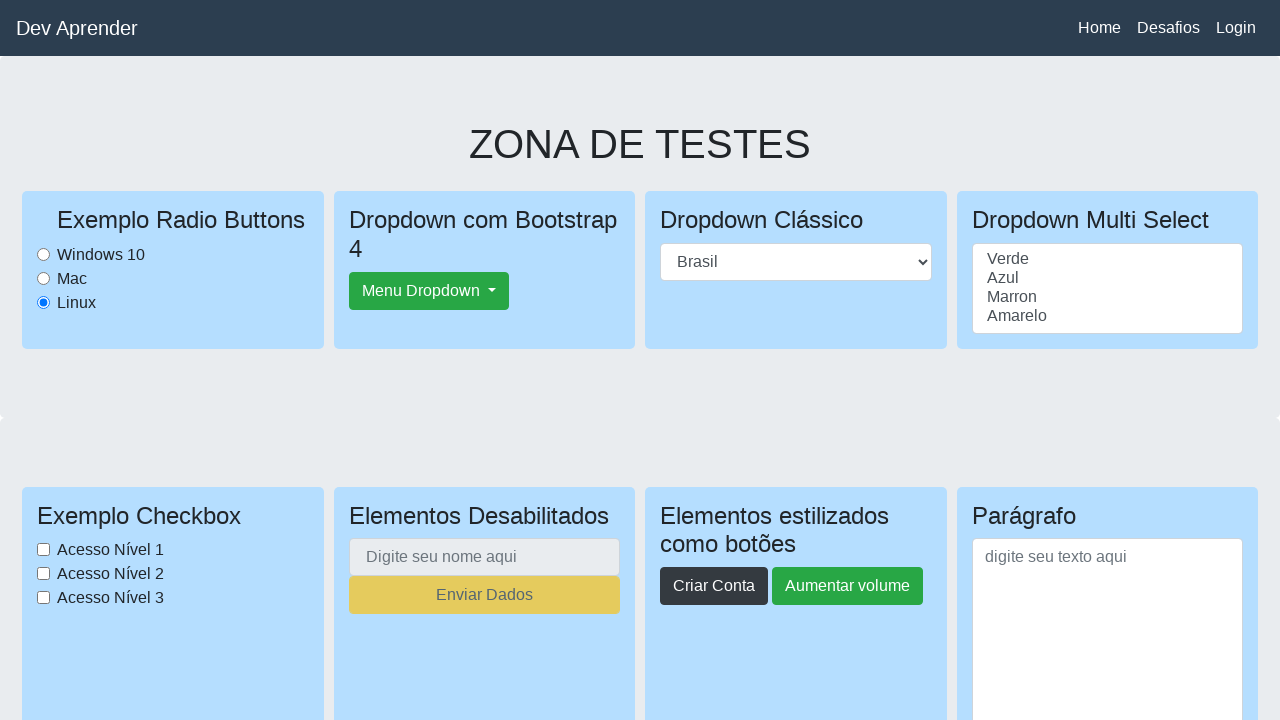

Scrolled down 1500 pixels
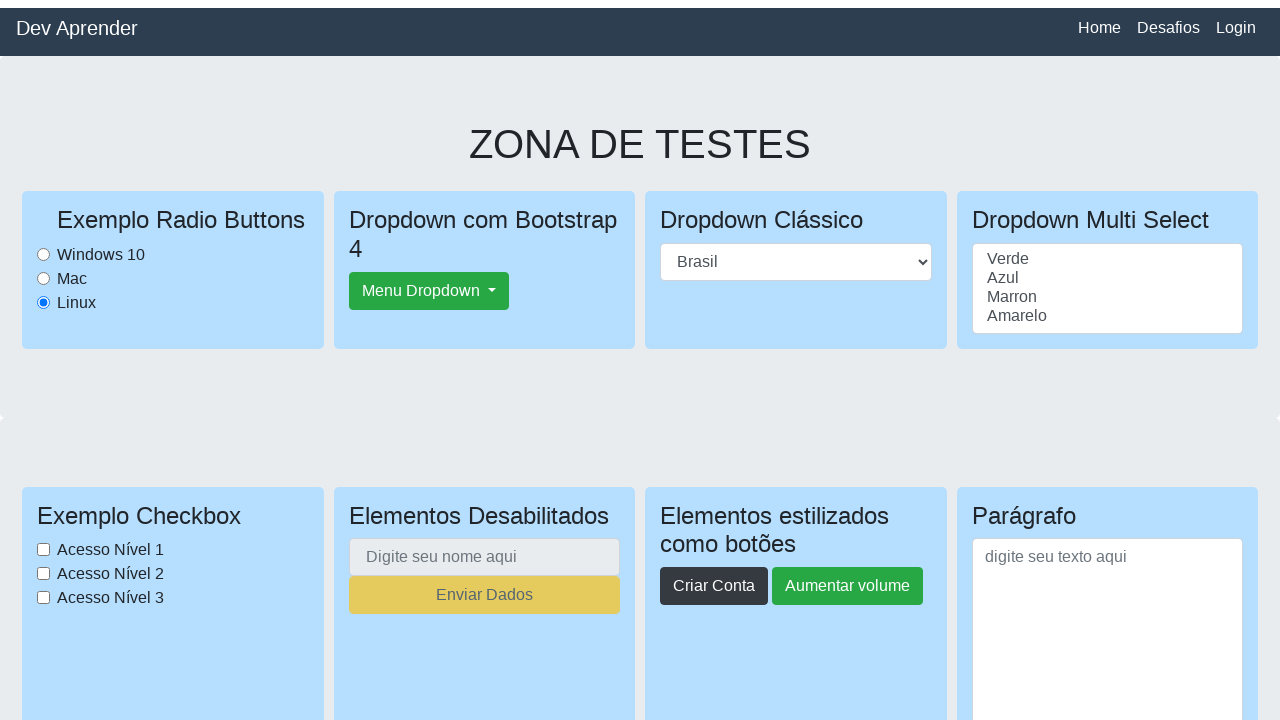

Waited 1 second after scrolling down 1500 pixels
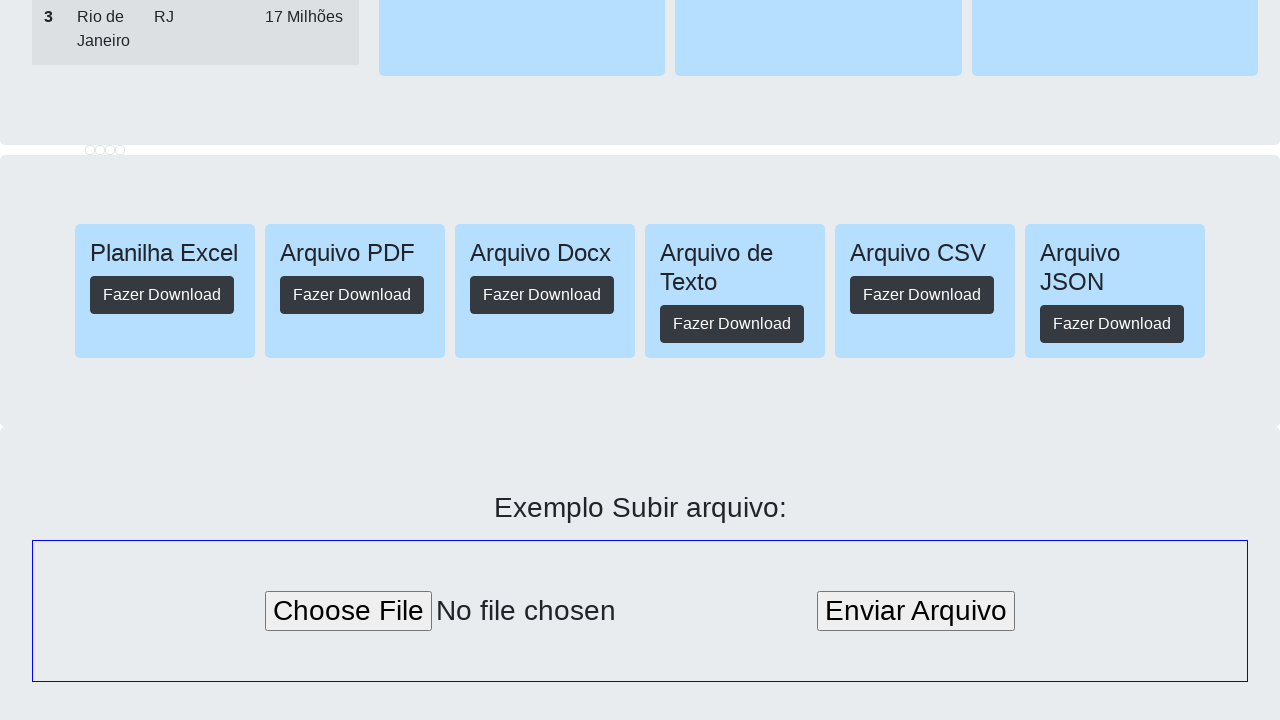

Scrolled back to the top of the page
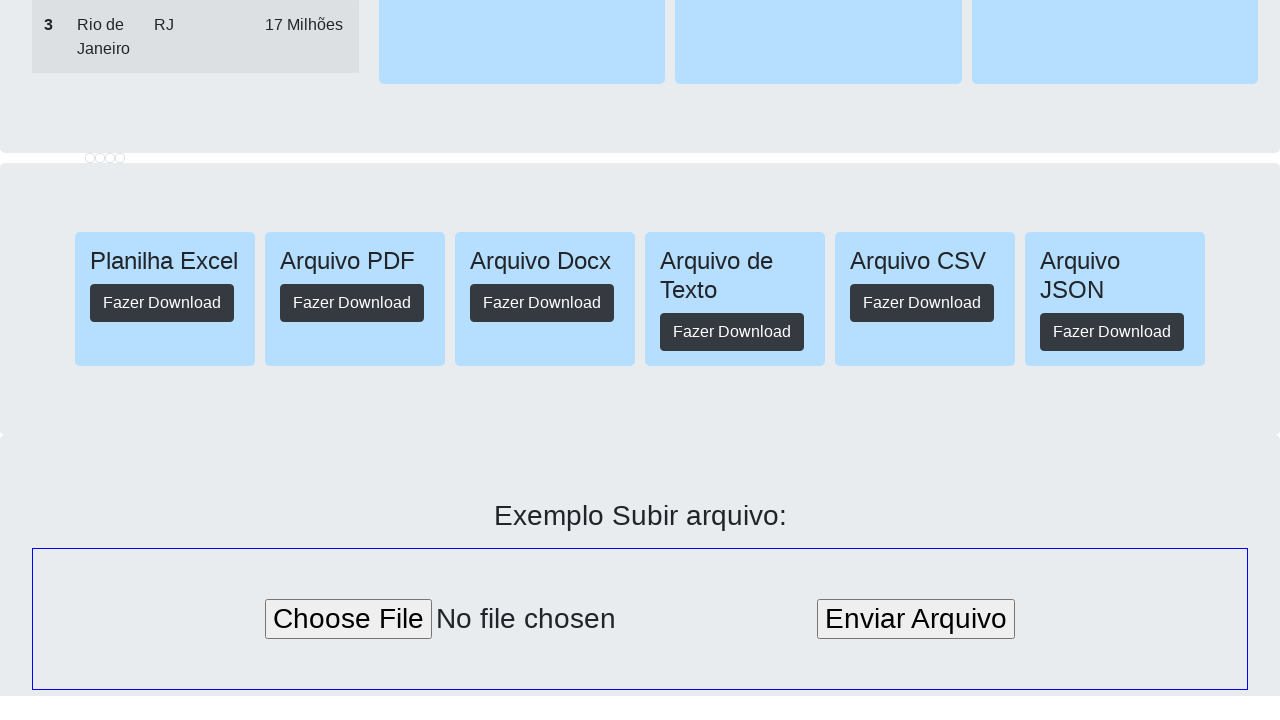

Waited 1 second after final scroll
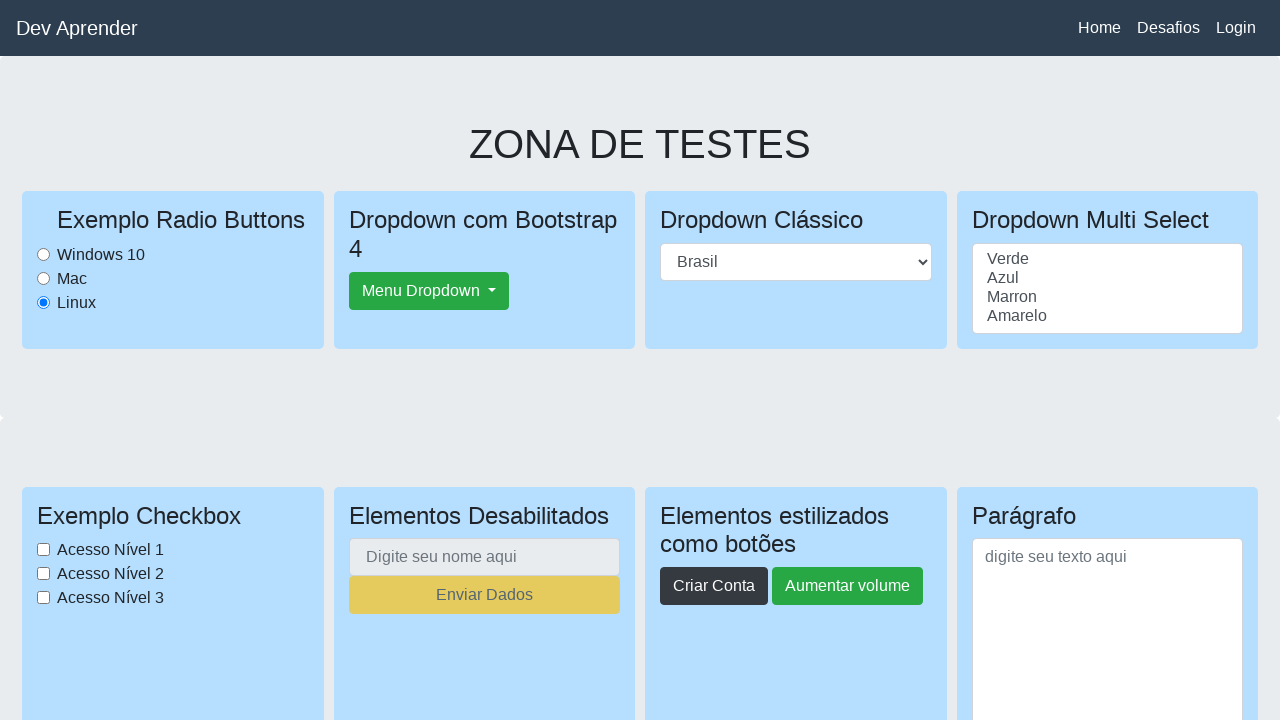

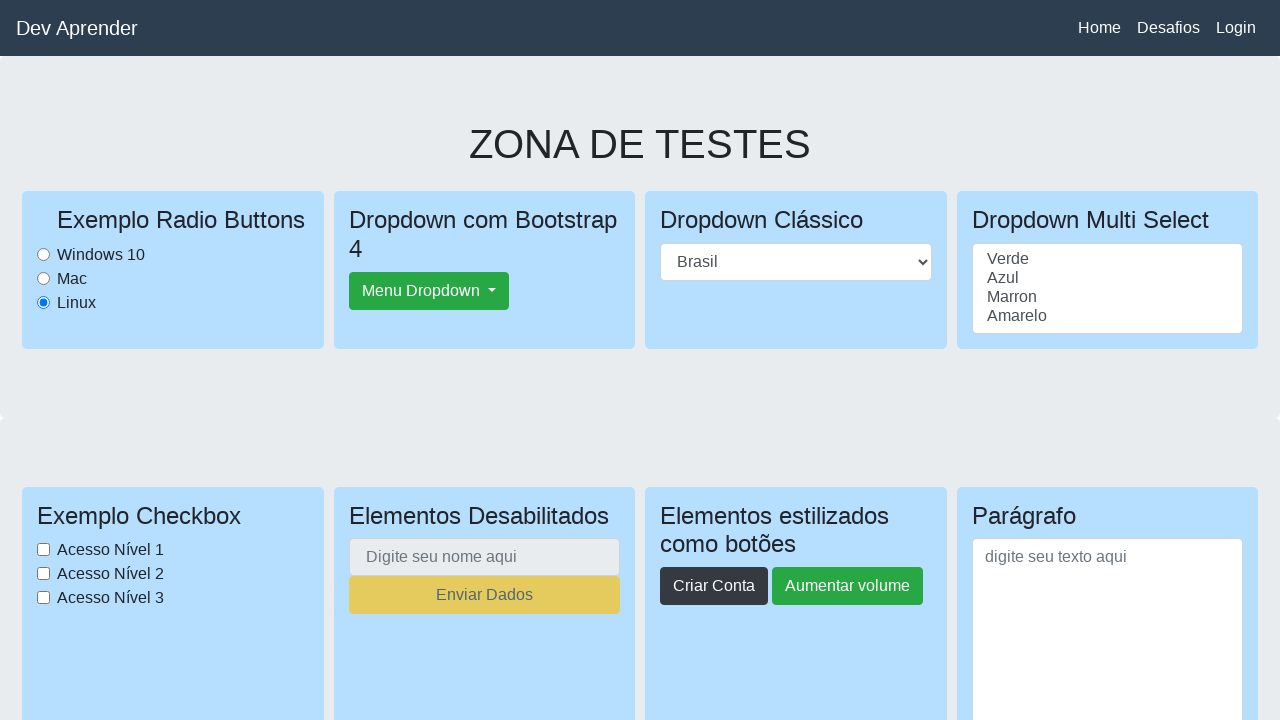